Tests registration form by filling required fields (first name, last name, email) and verifying successful registration message

Starting URL: https://suninjuly.github.io/registration1.html

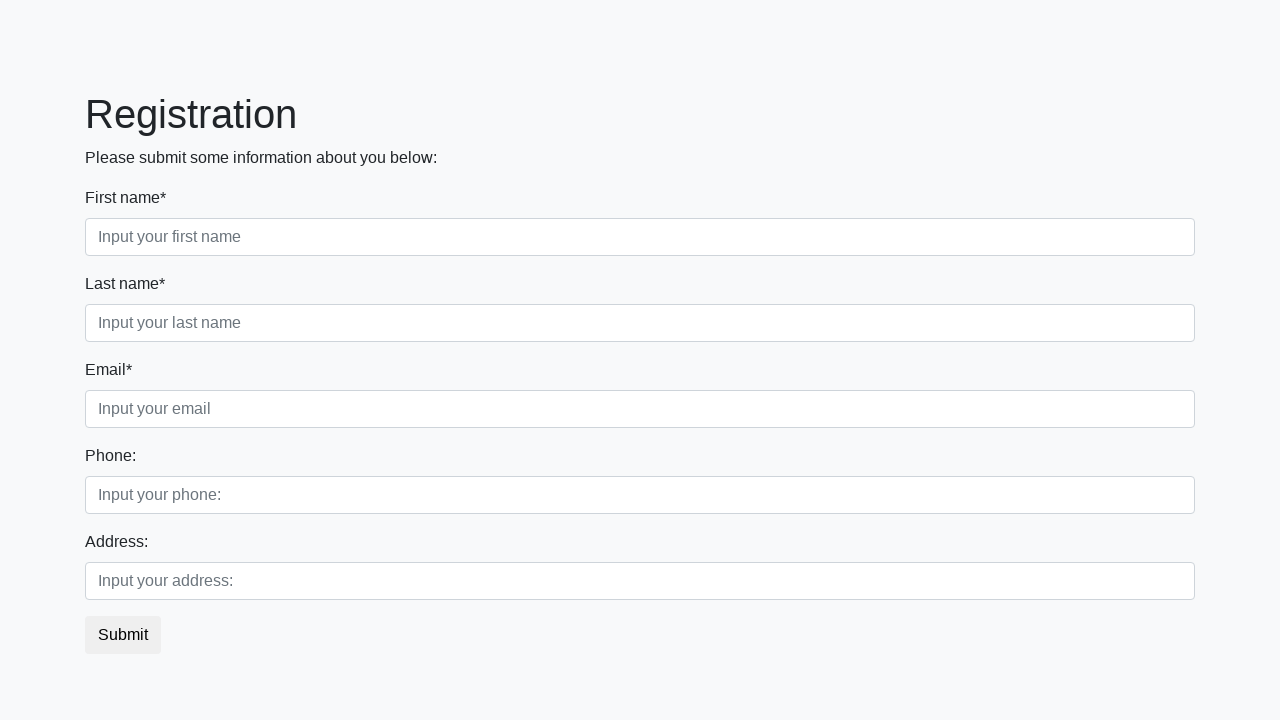

Filled first name field with 'John' on .first_block input.first
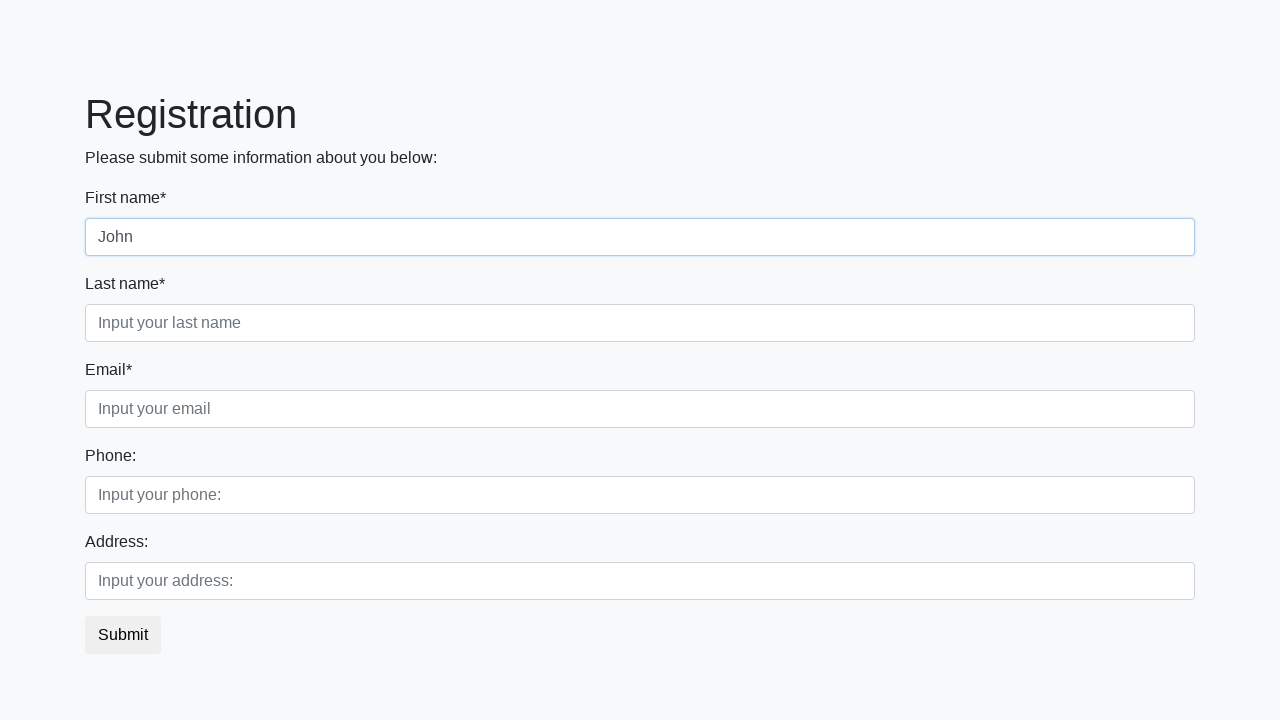

Filled last name field with 'Smith' on .first_block input.second
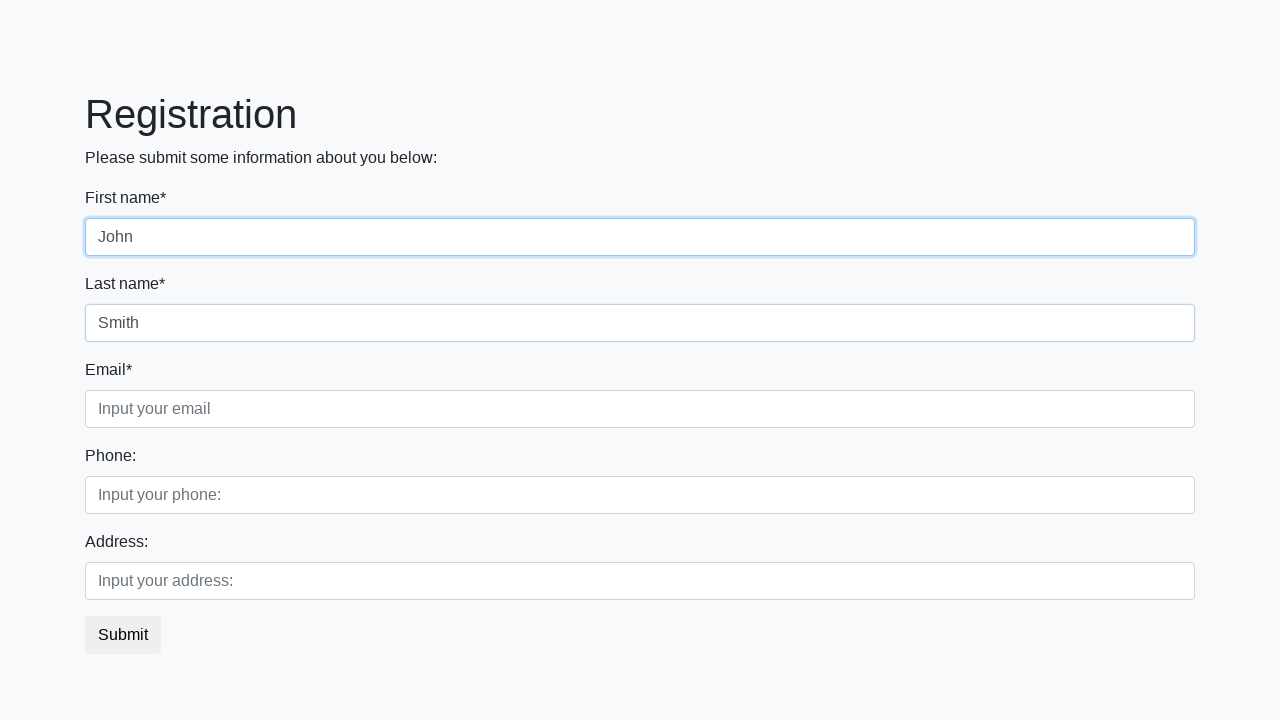

Filled email field with 'john.smith@example.com' on .first_block input.third
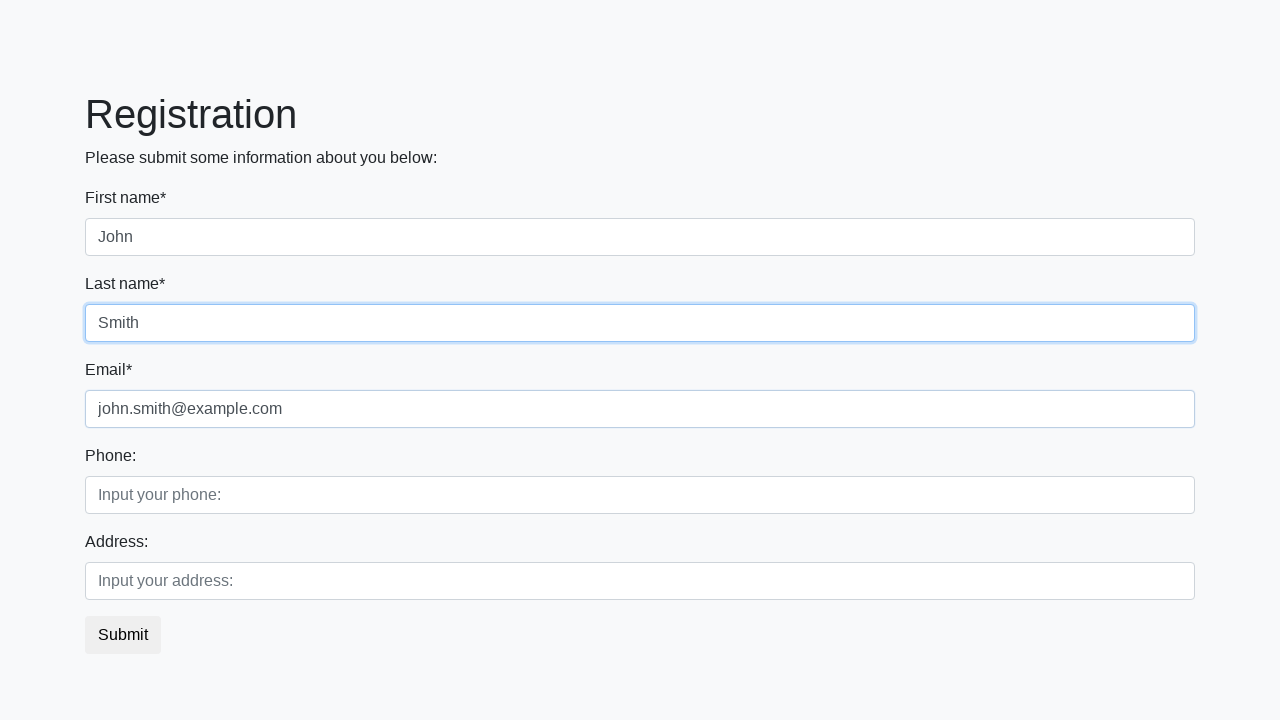

Clicked registration submit button at (123, 635) on button.btn
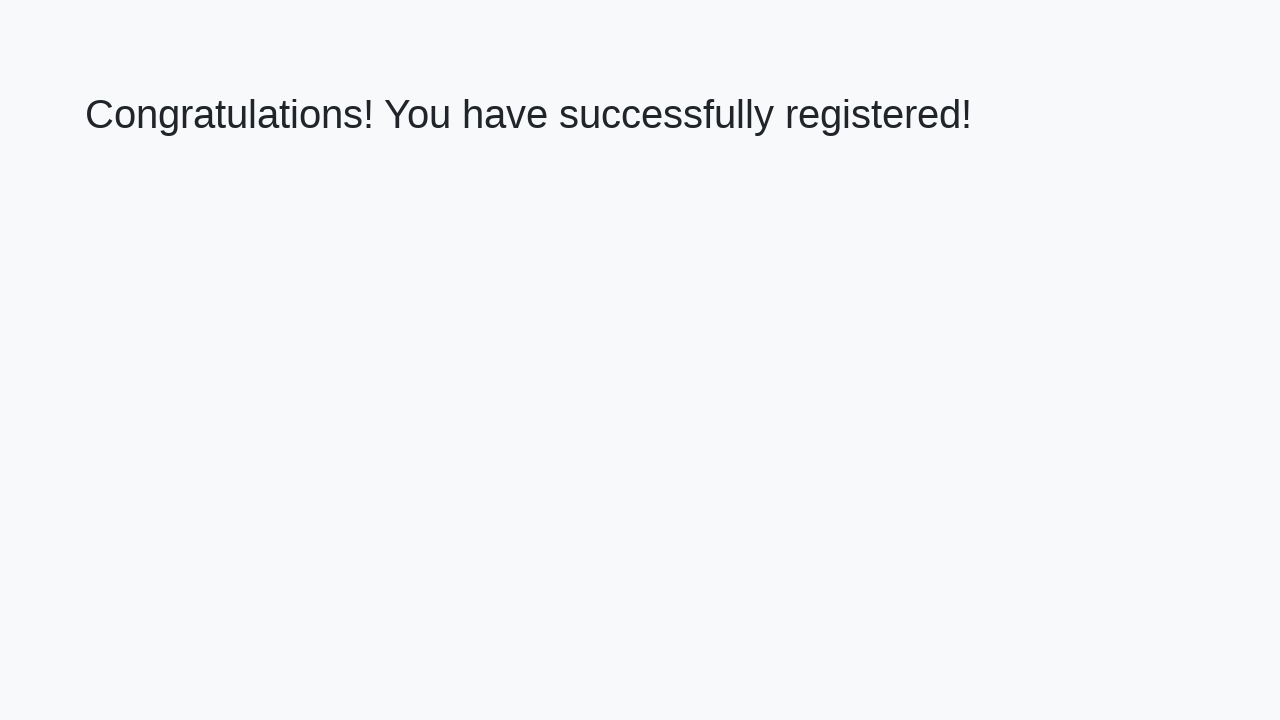

Success message (h1) element appeared
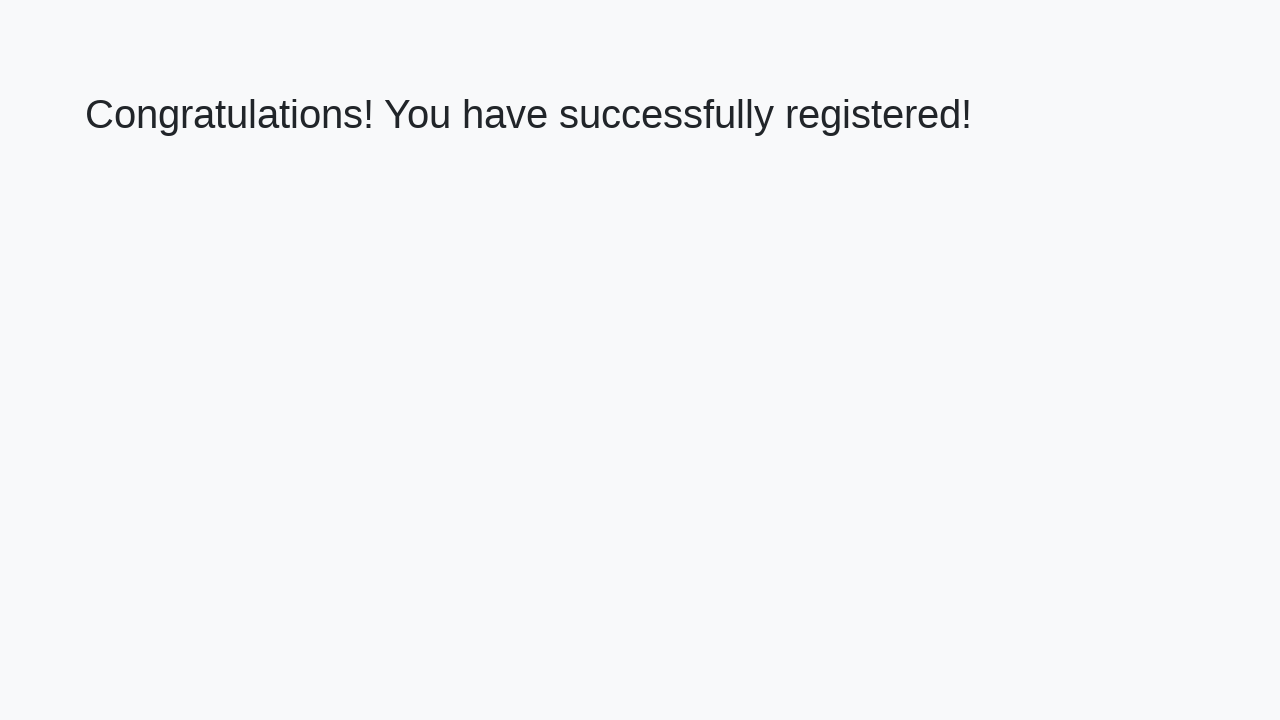

Retrieved success message text content
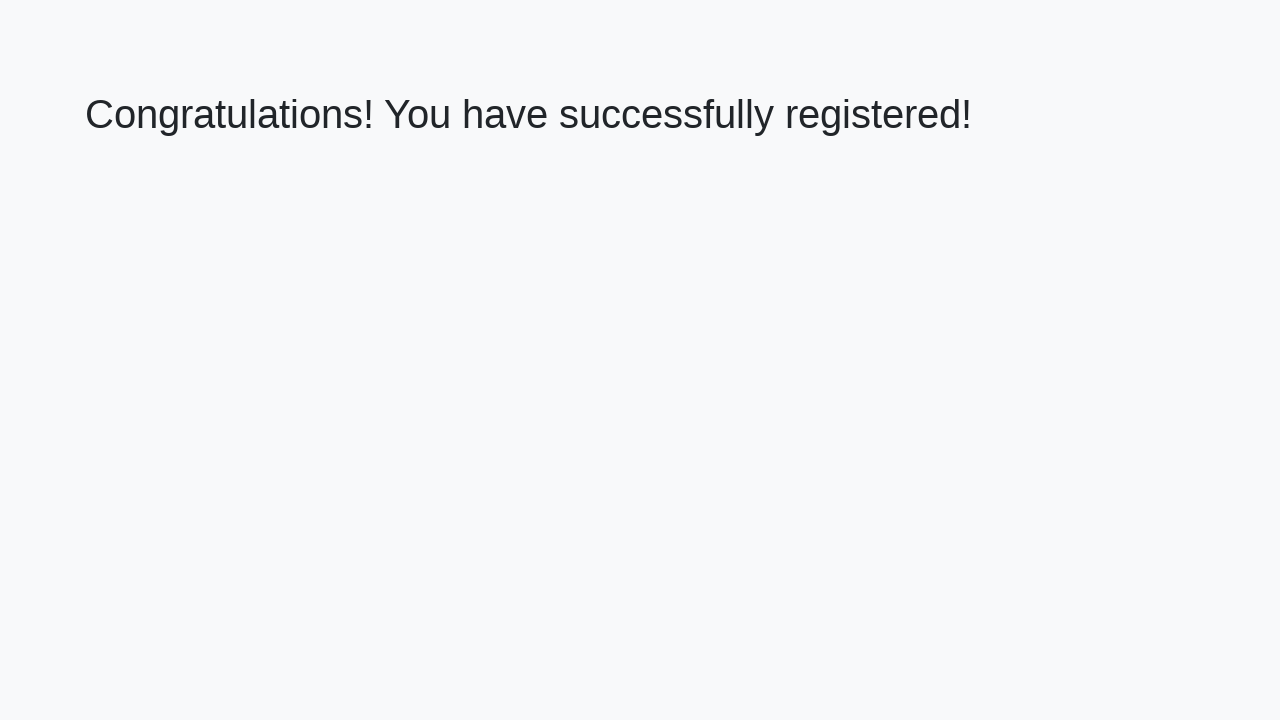

Verified success message displays 'Congratulations! You have successfully registered!'
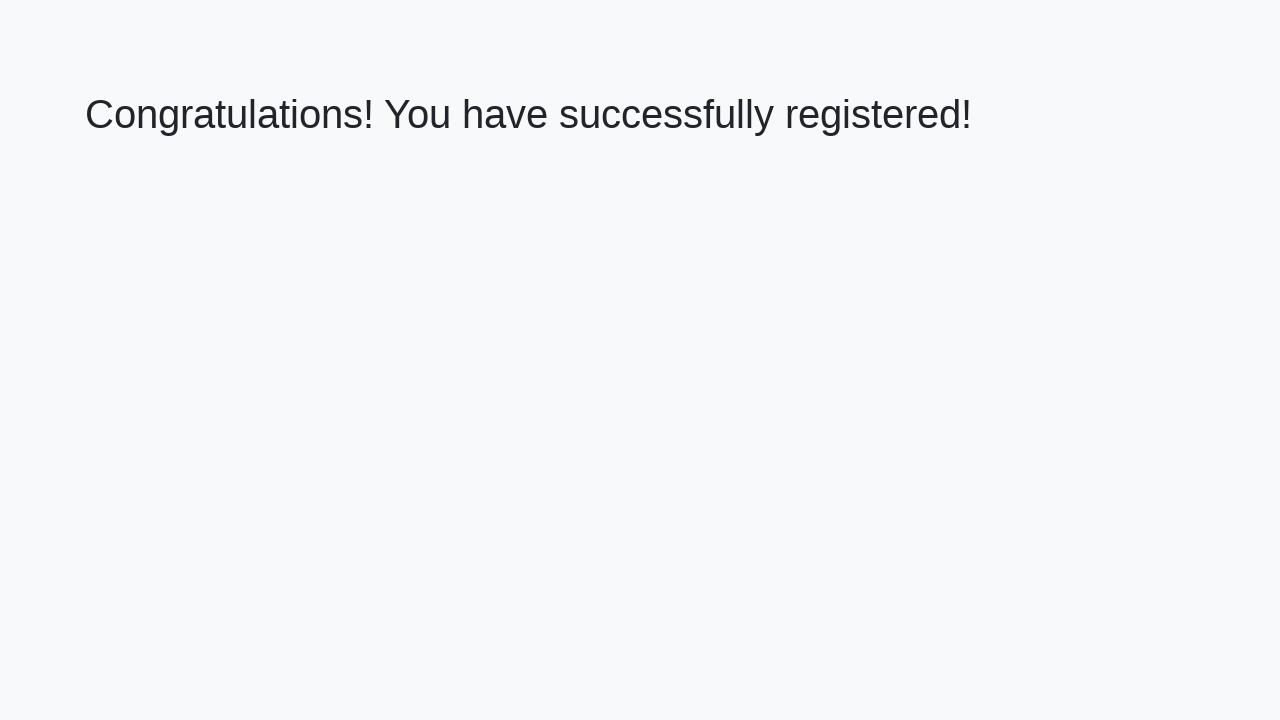

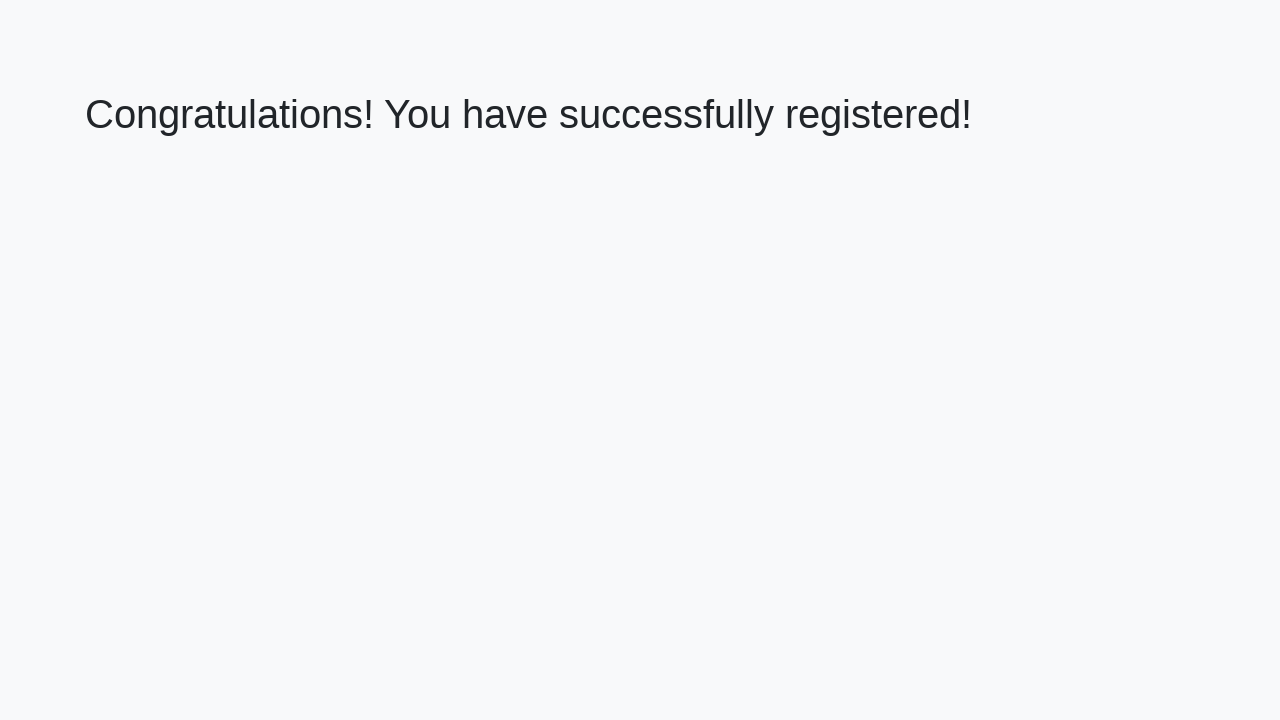